Tests dynamic page loading with a refactored wait helper, clicking Start and waiting for the finish text to appear.

Starting URL: http://the-internet.herokuapp.com/dynamic_loading/1

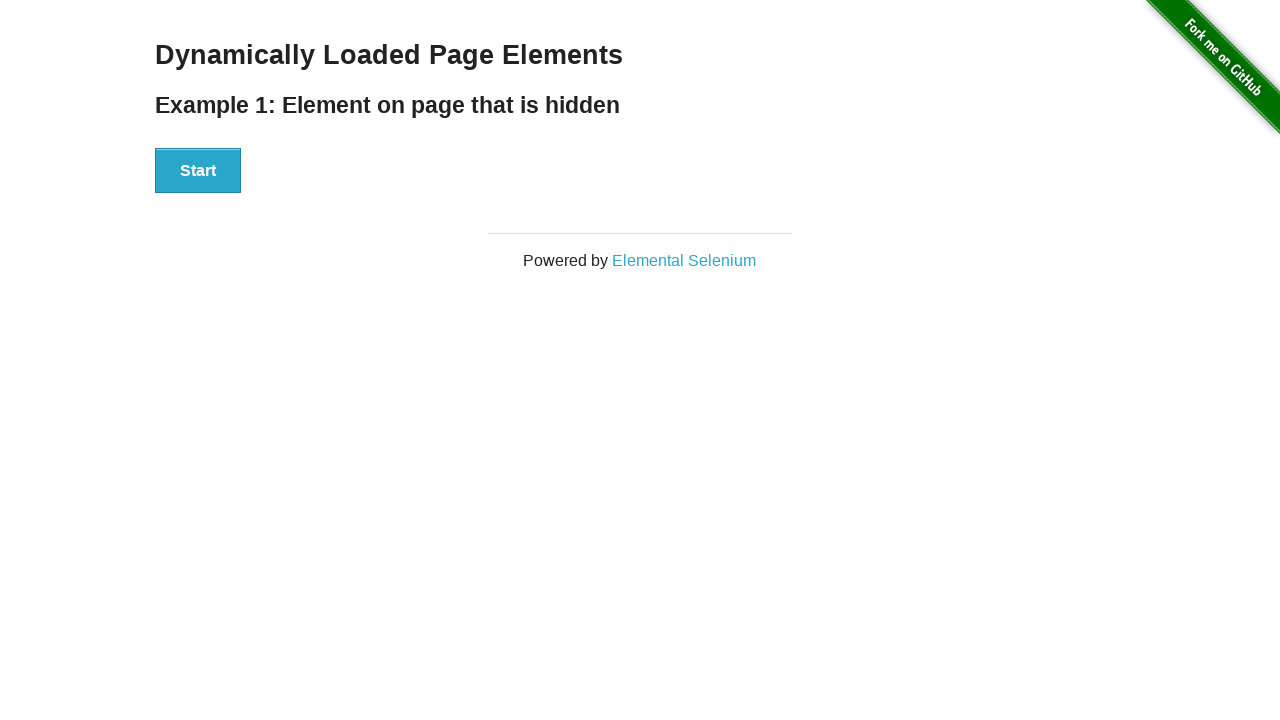

Clicked Start button to trigger dynamic loading at (198, 171) on #start button
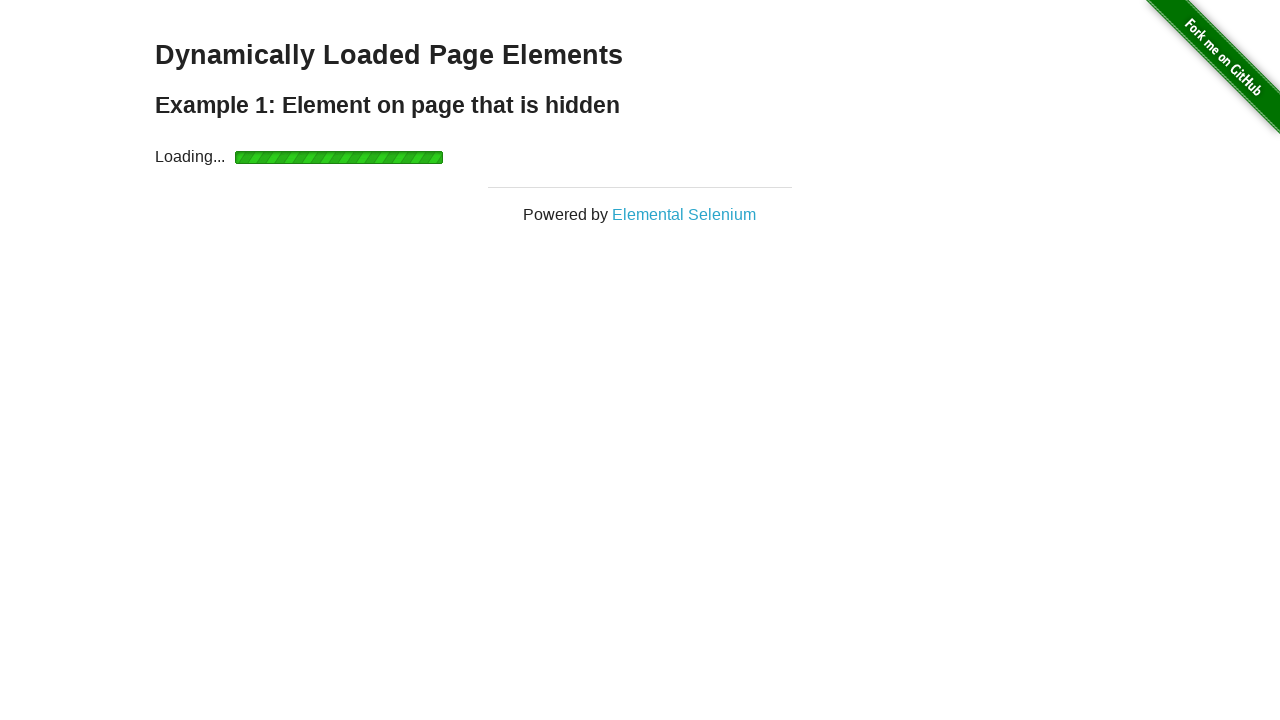

Waited for finish element to become visible
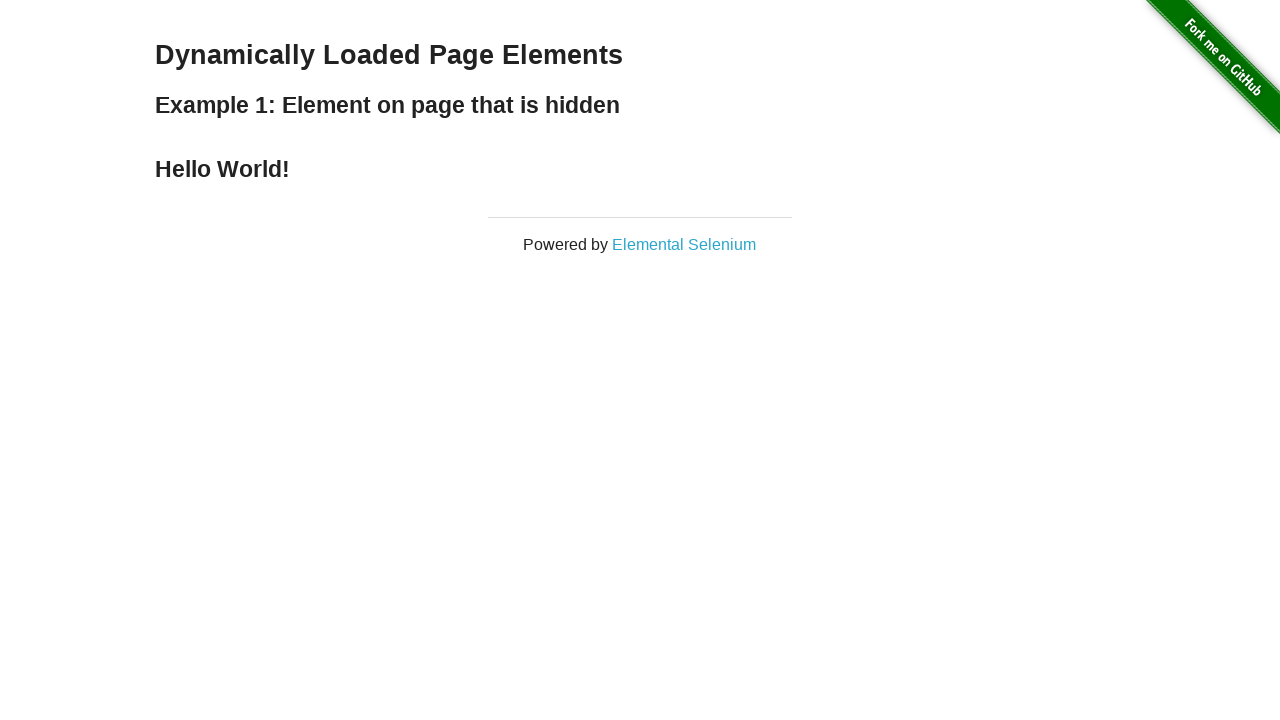

Verified finish element is displayed
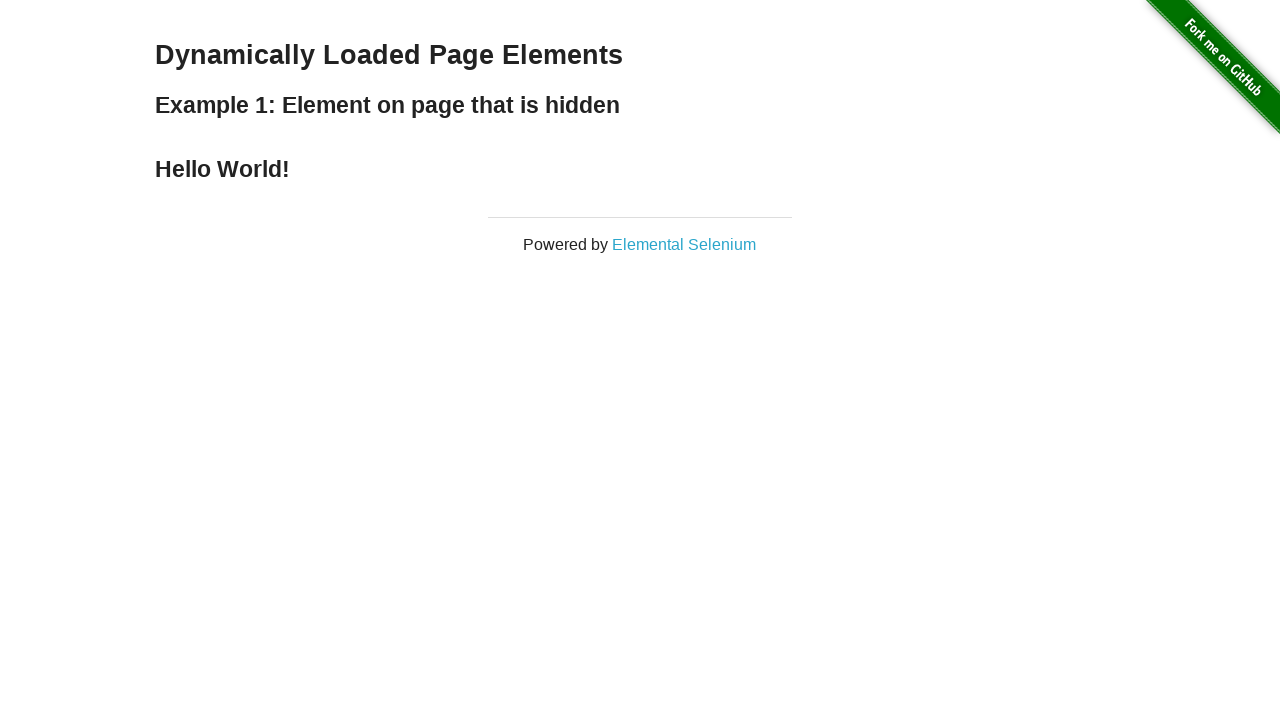

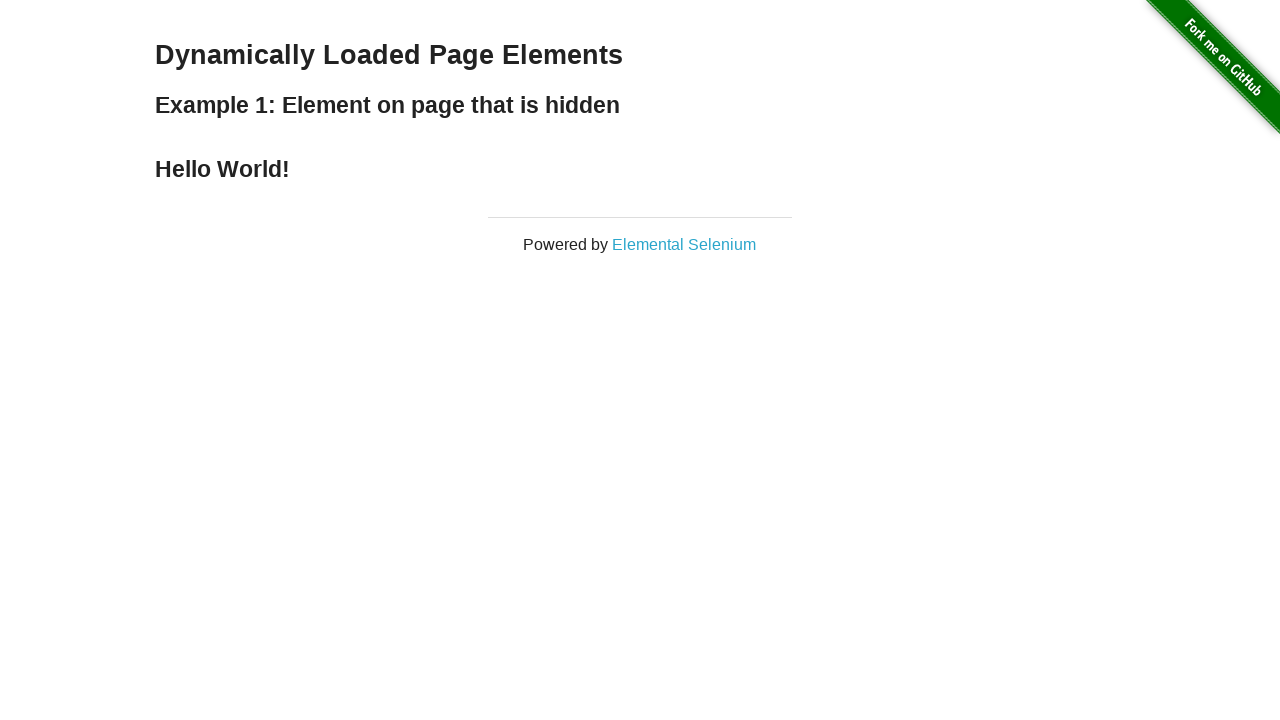